Verifies that the email and password input fields have the correct input types

Starting URL: https://vue-demo.daniel-avellaneda.com/login

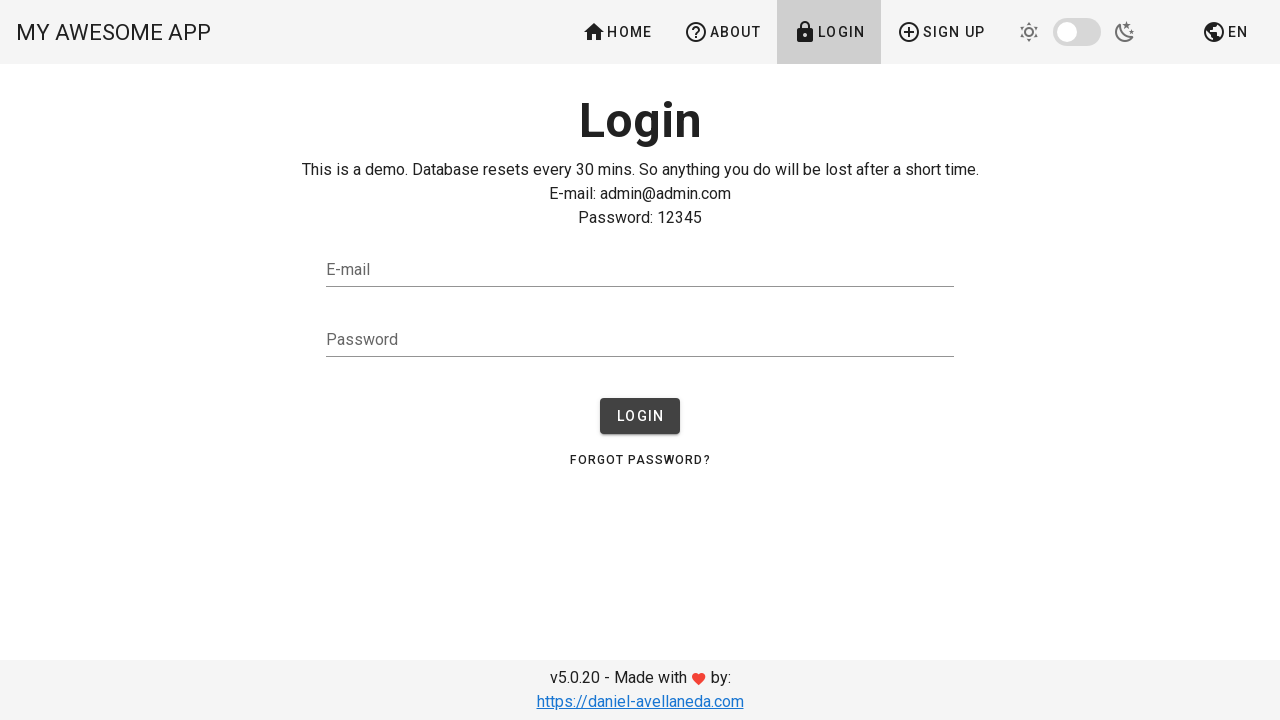

Navigated to login page
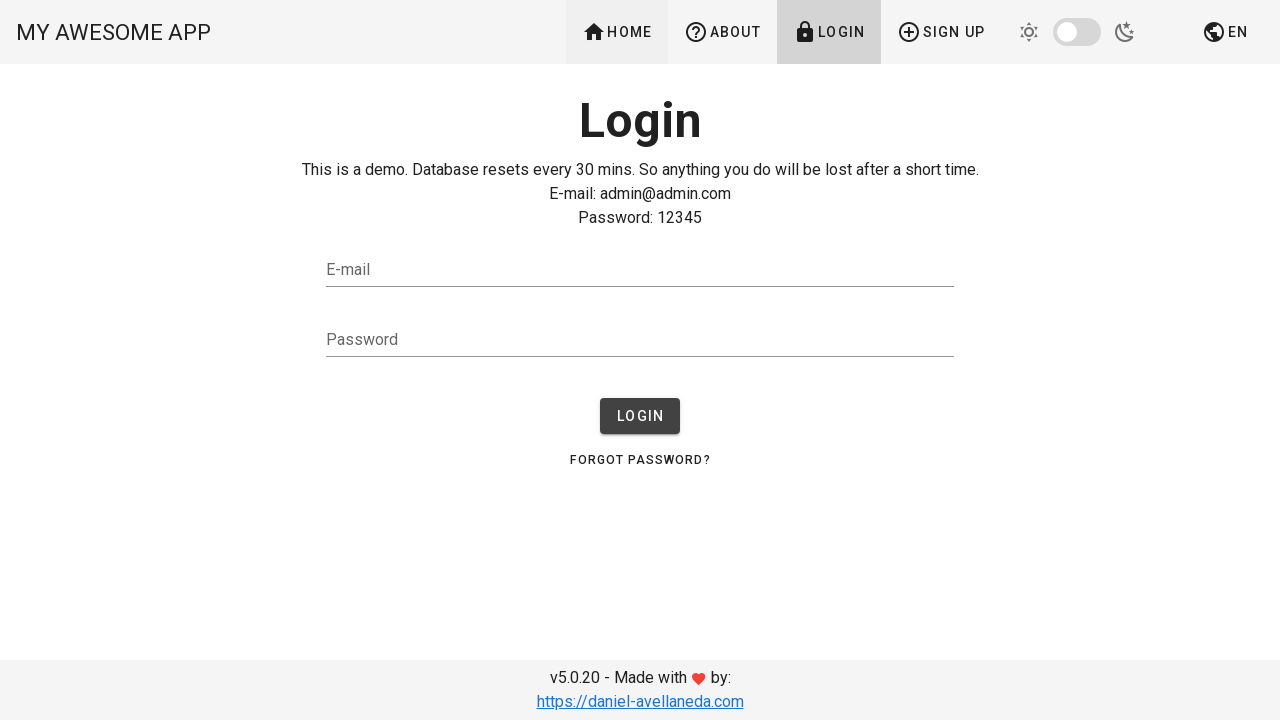

Located email input field
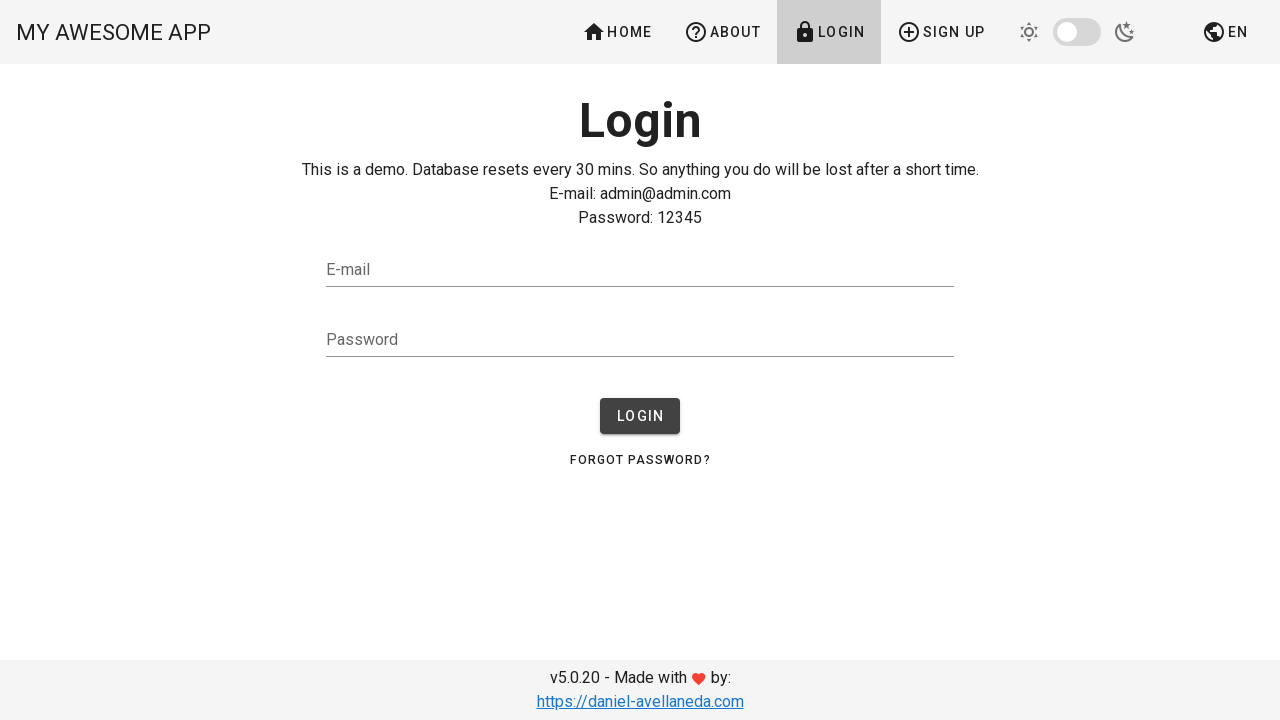

Verified email input has correct type attribute
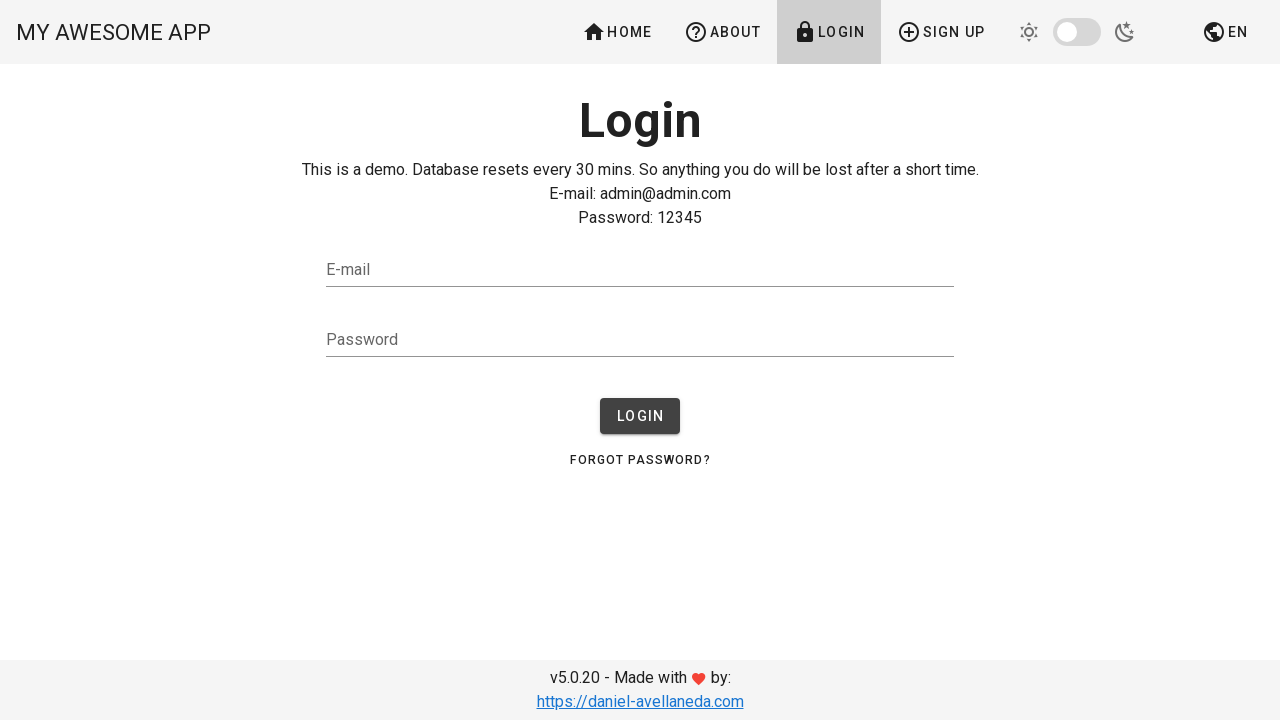

Located password input field
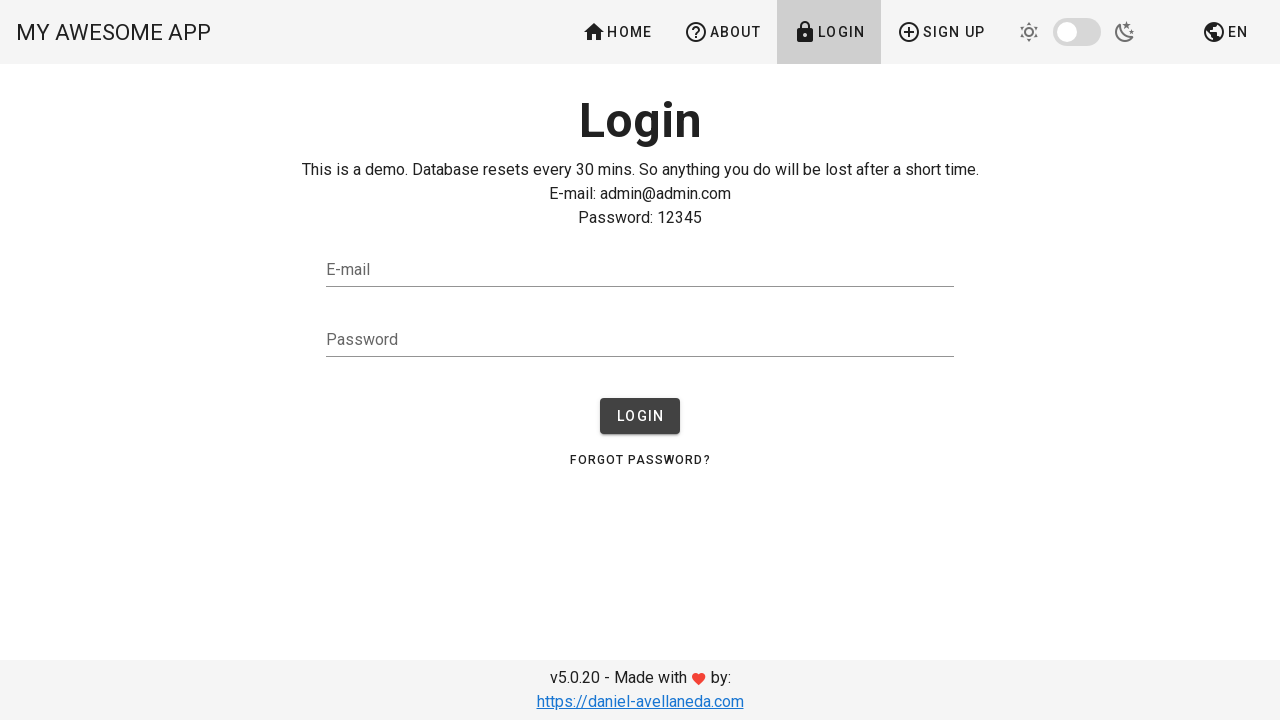

Verified password input has correct type attribute
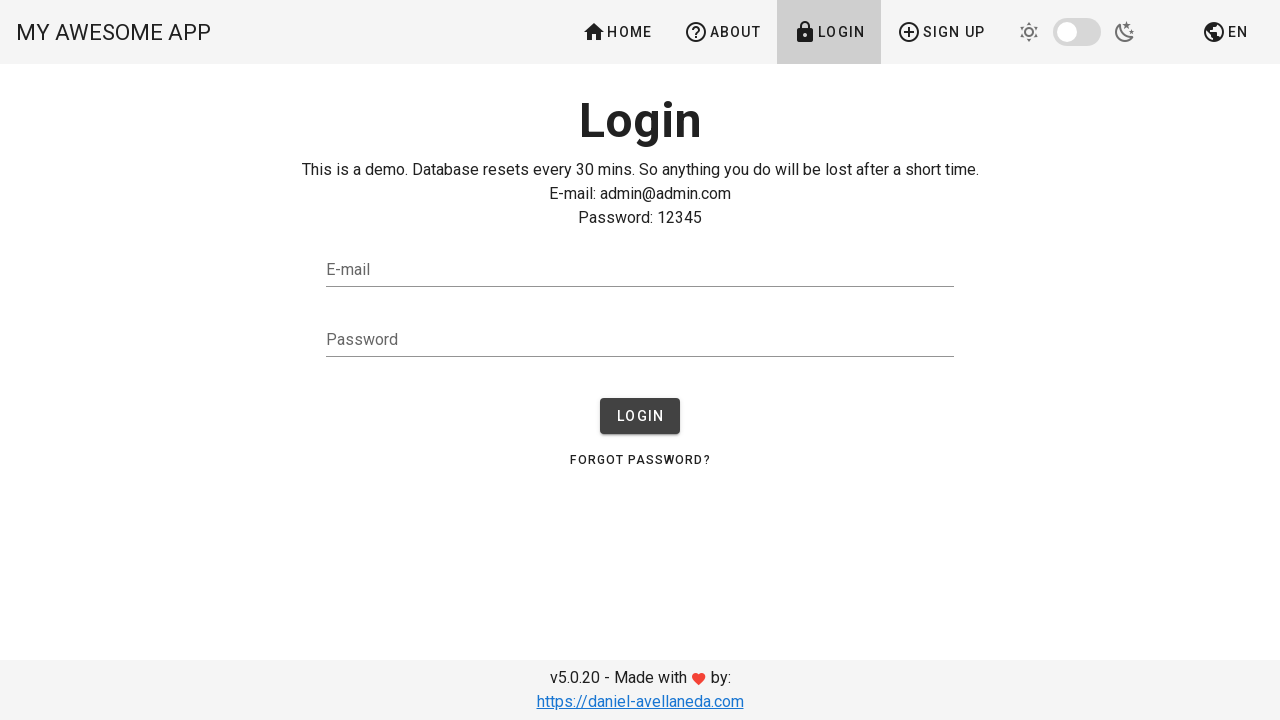

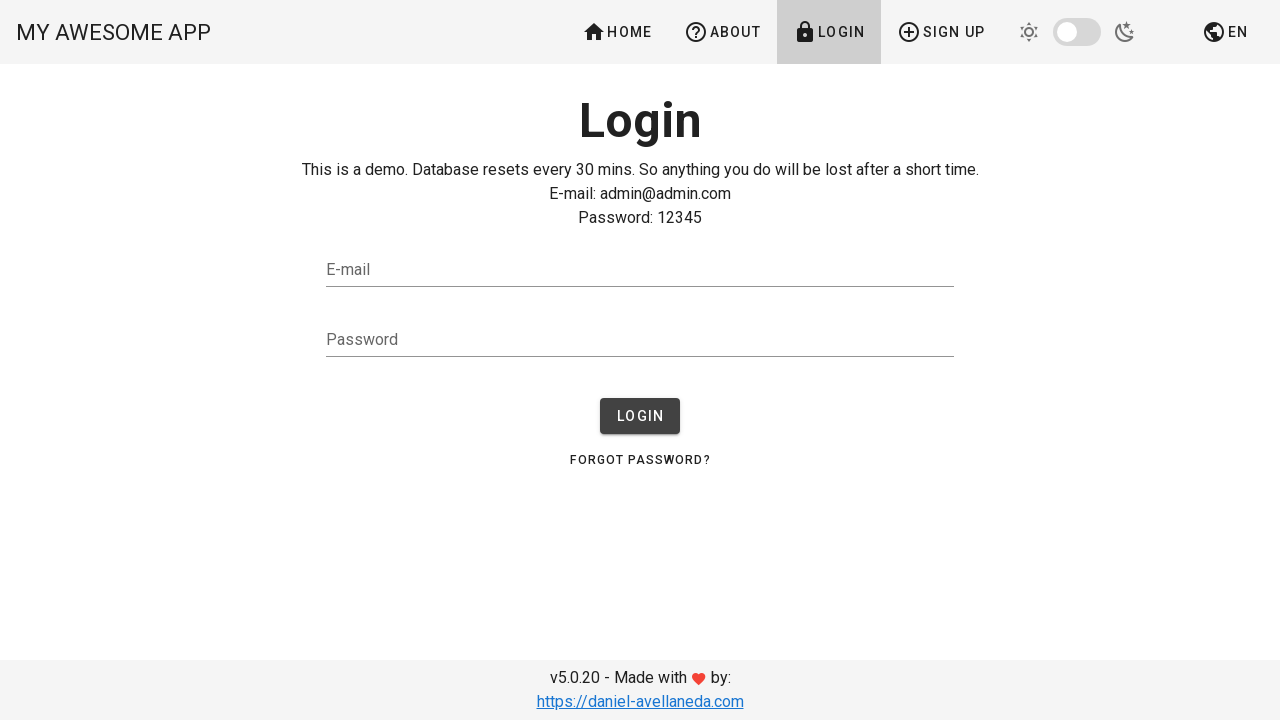